Tests that the currently selected filter link is highlighted with selected class

Starting URL: https://demo.playwright.dev/todomvc

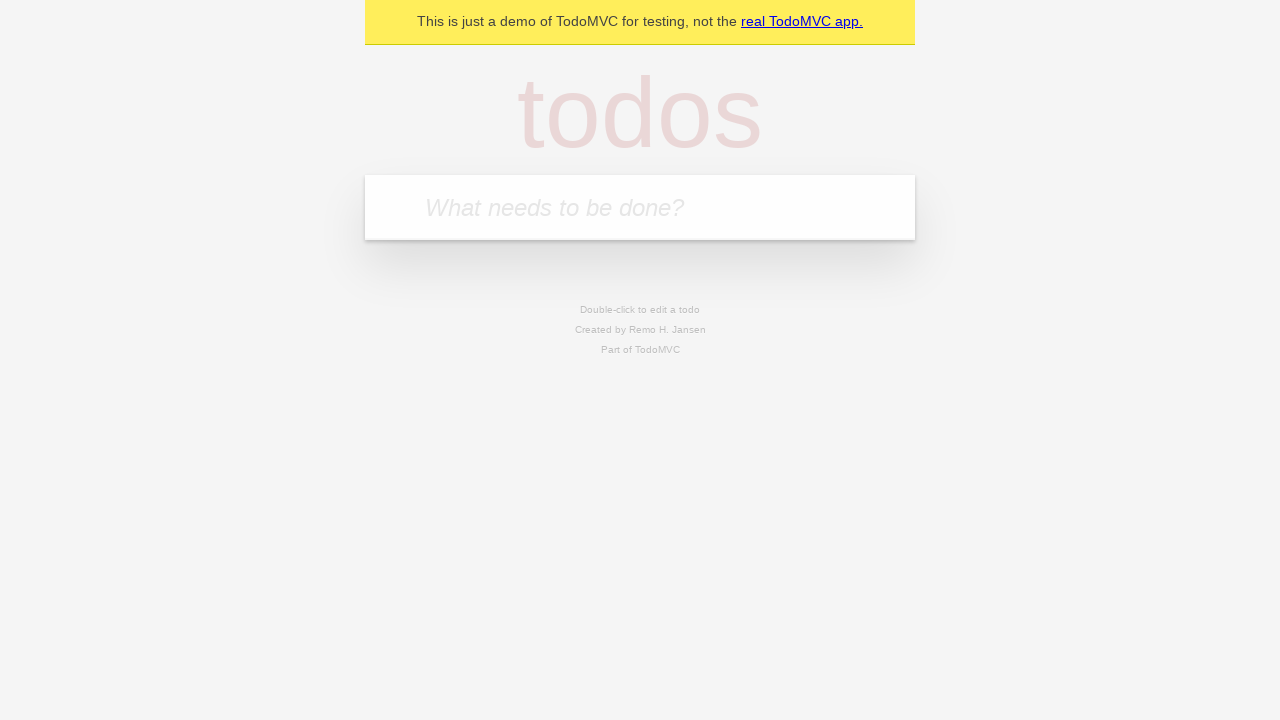

Filled first todo with 'buy some cheese' on internal:attr=[placeholder="What needs to be done?"i]
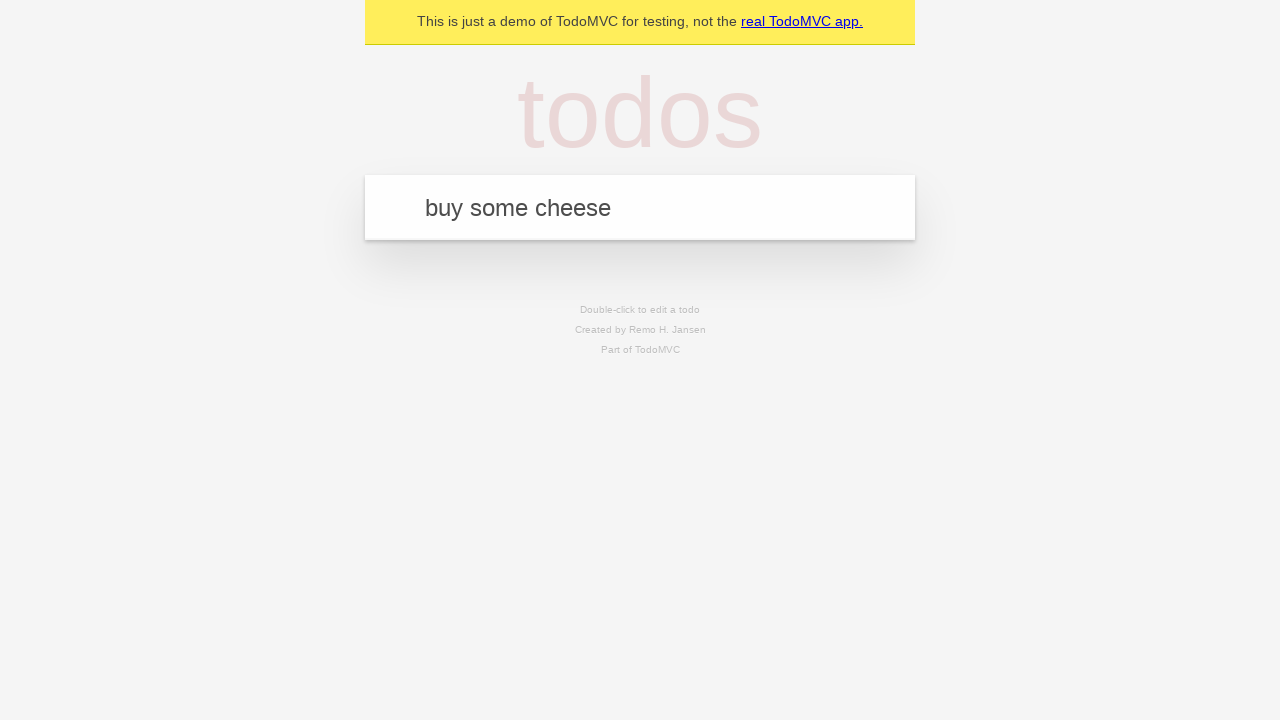

Pressed Enter to add first todo on internal:attr=[placeholder="What needs to be done?"i]
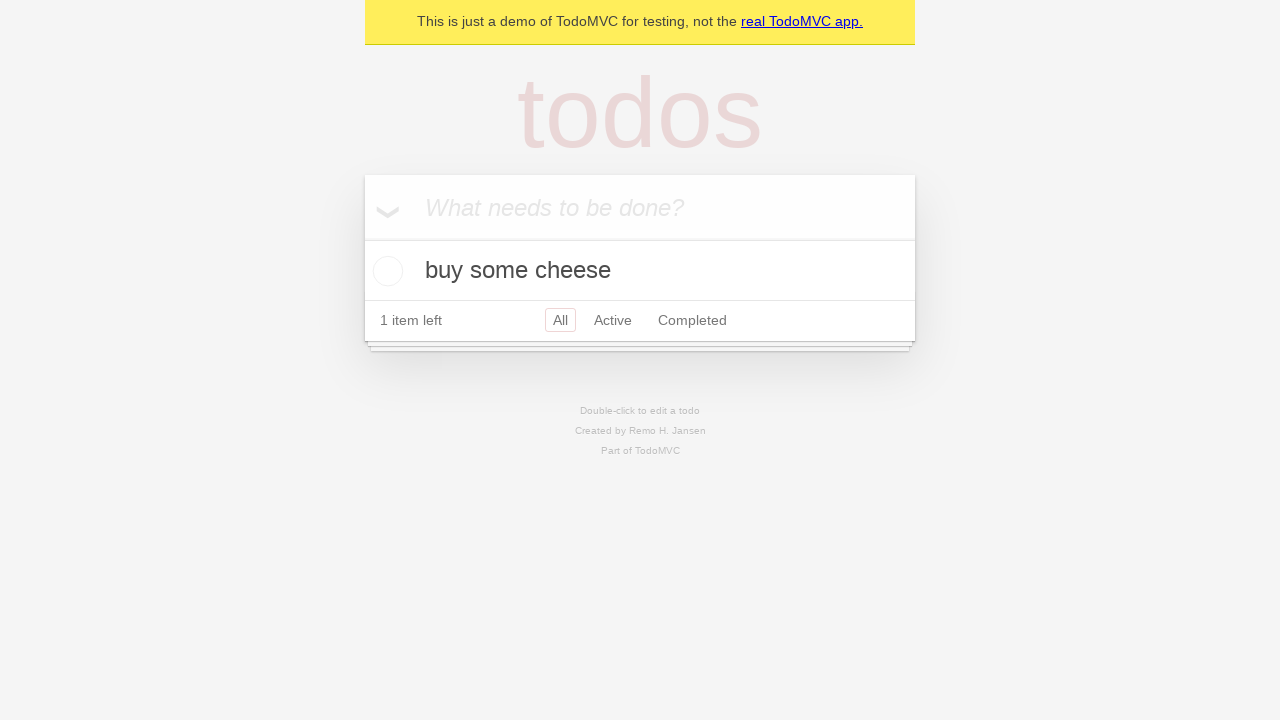

Filled second todo with 'feed the cat' on internal:attr=[placeholder="What needs to be done?"i]
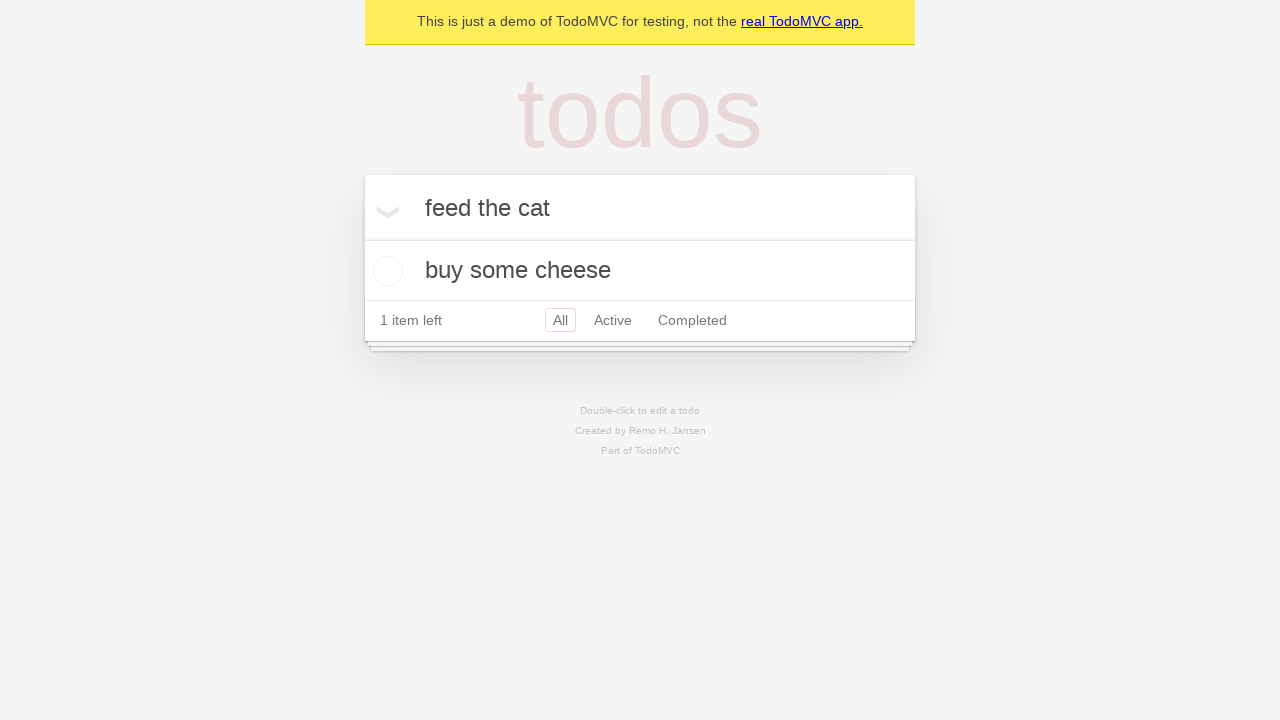

Pressed Enter to add second todo on internal:attr=[placeholder="What needs to be done?"i]
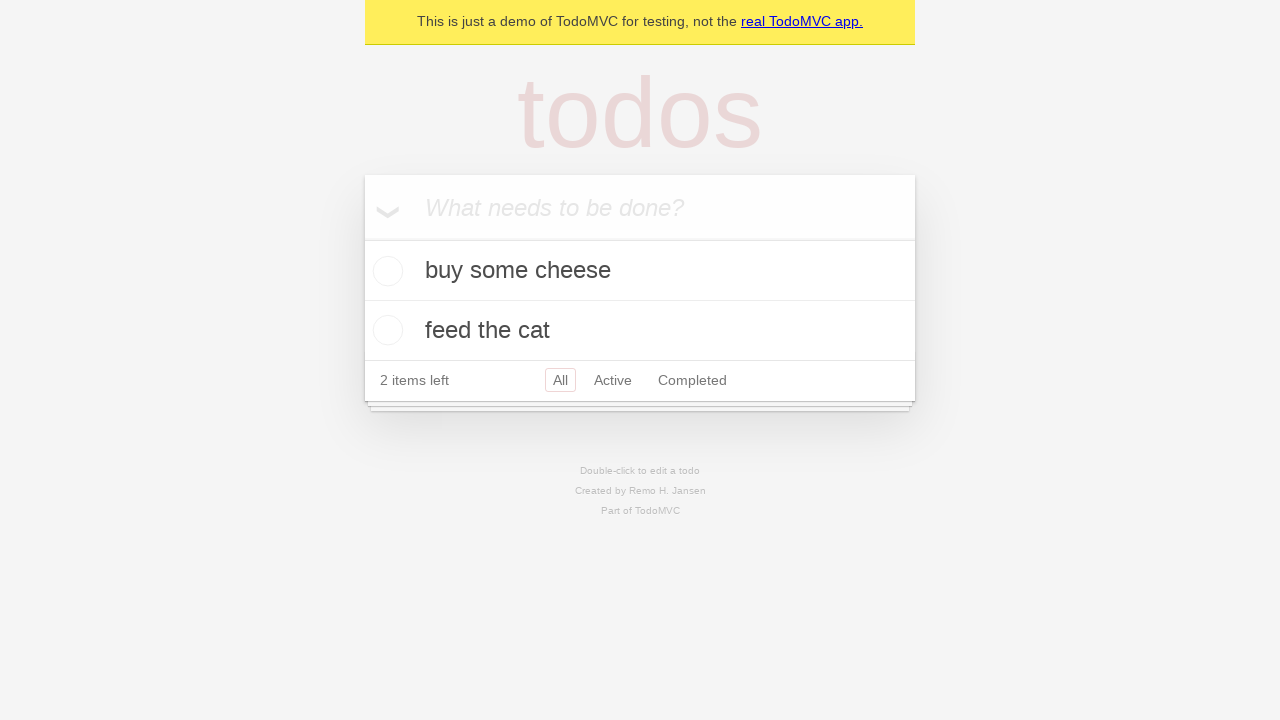

Filled third todo with 'book a doctors appointment' on internal:attr=[placeholder="What needs to be done?"i]
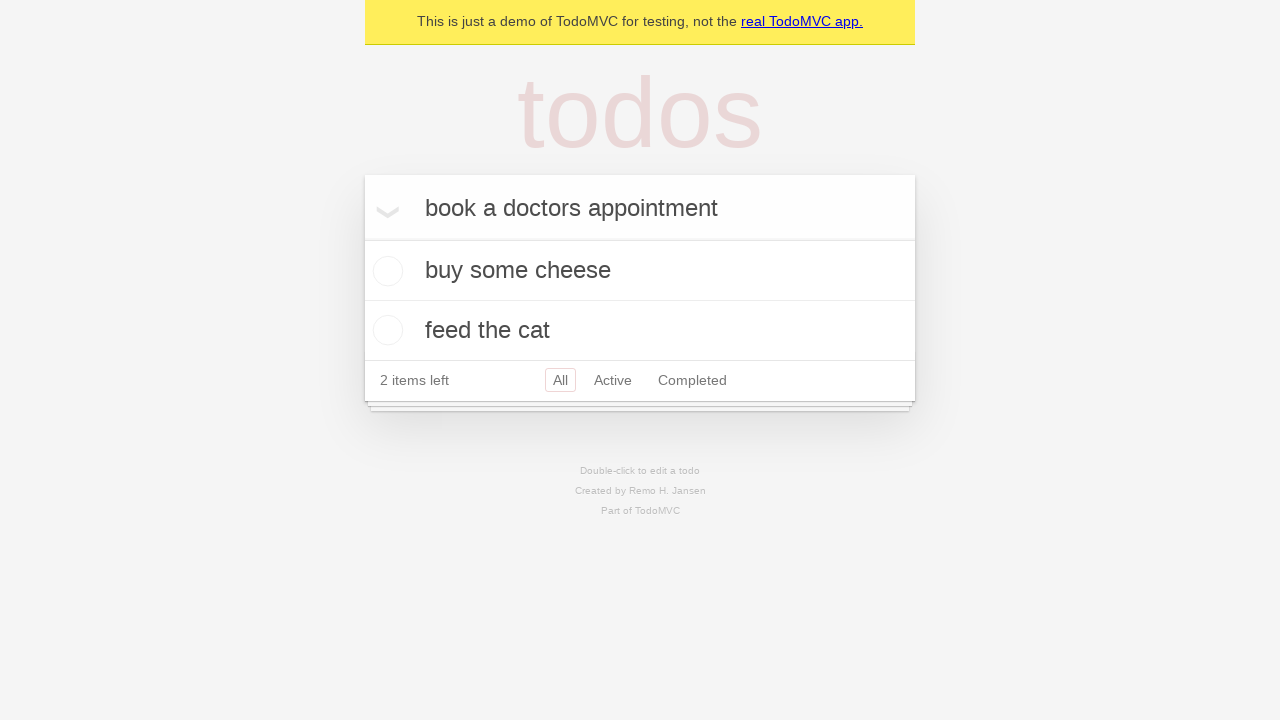

Pressed Enter to add third todo on internal:attr=[placeholder="What needs to be done?"i]
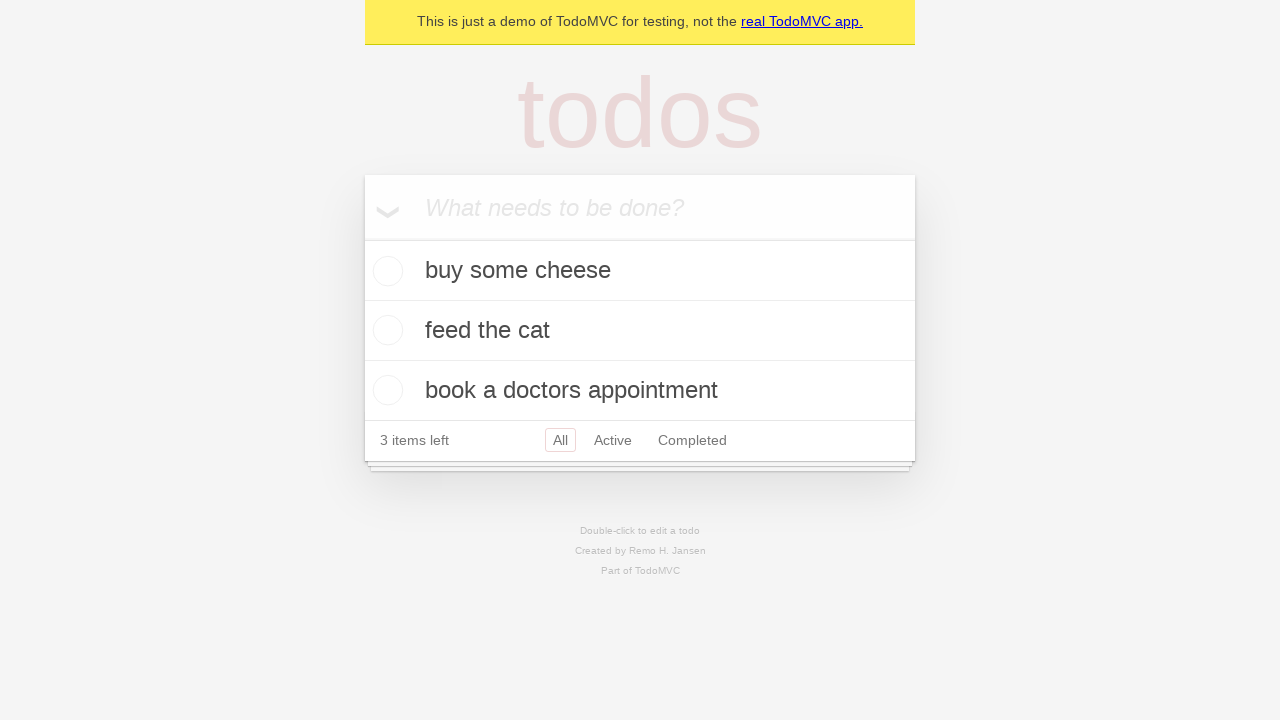

Waited for all three todos to appear
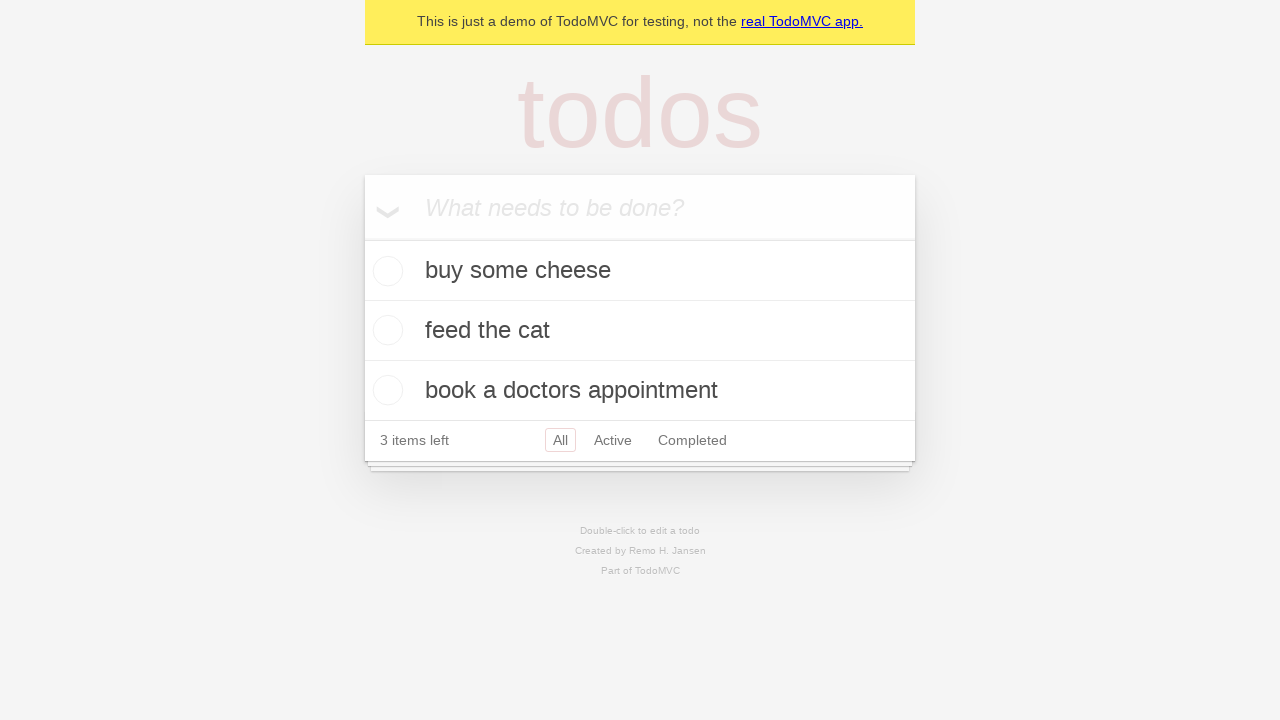

Clicked Active filter link at (613, 440) on internal:role=link[name="Active"i]
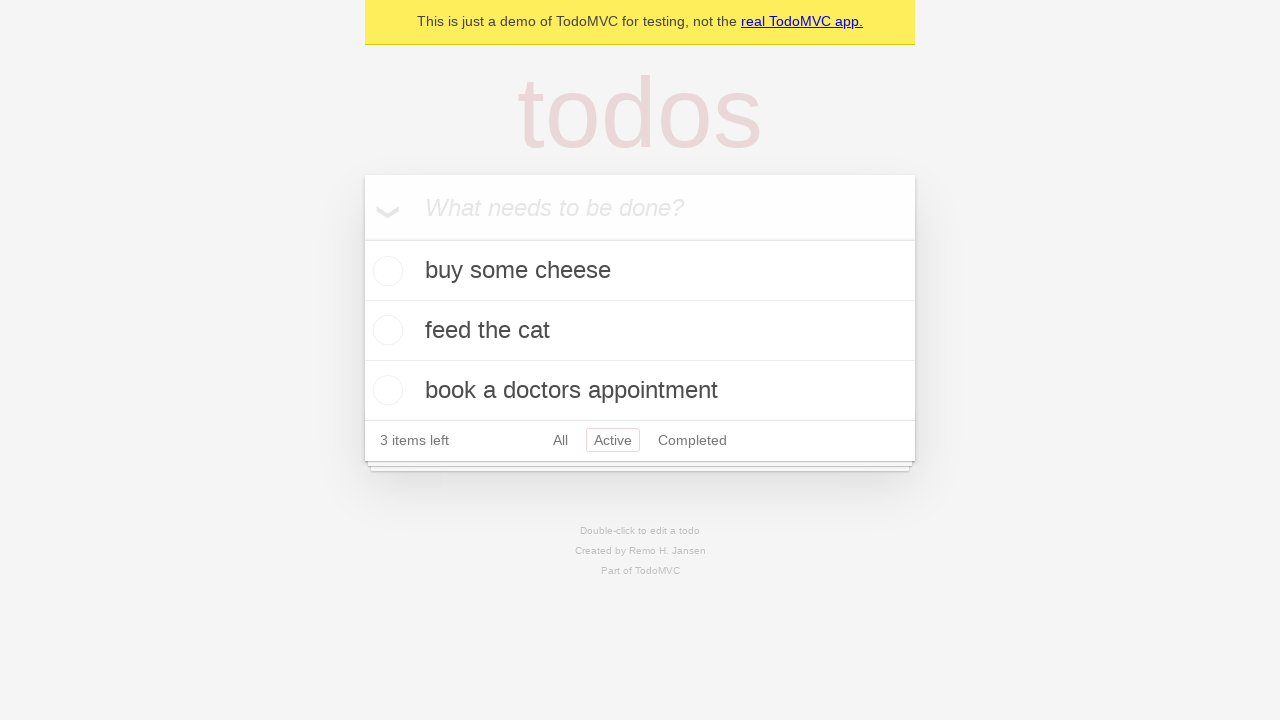

Clicked Completed filter link and verified it is highlighted with selected class at (692, 440) on internal:role=link[name="Completed"i]
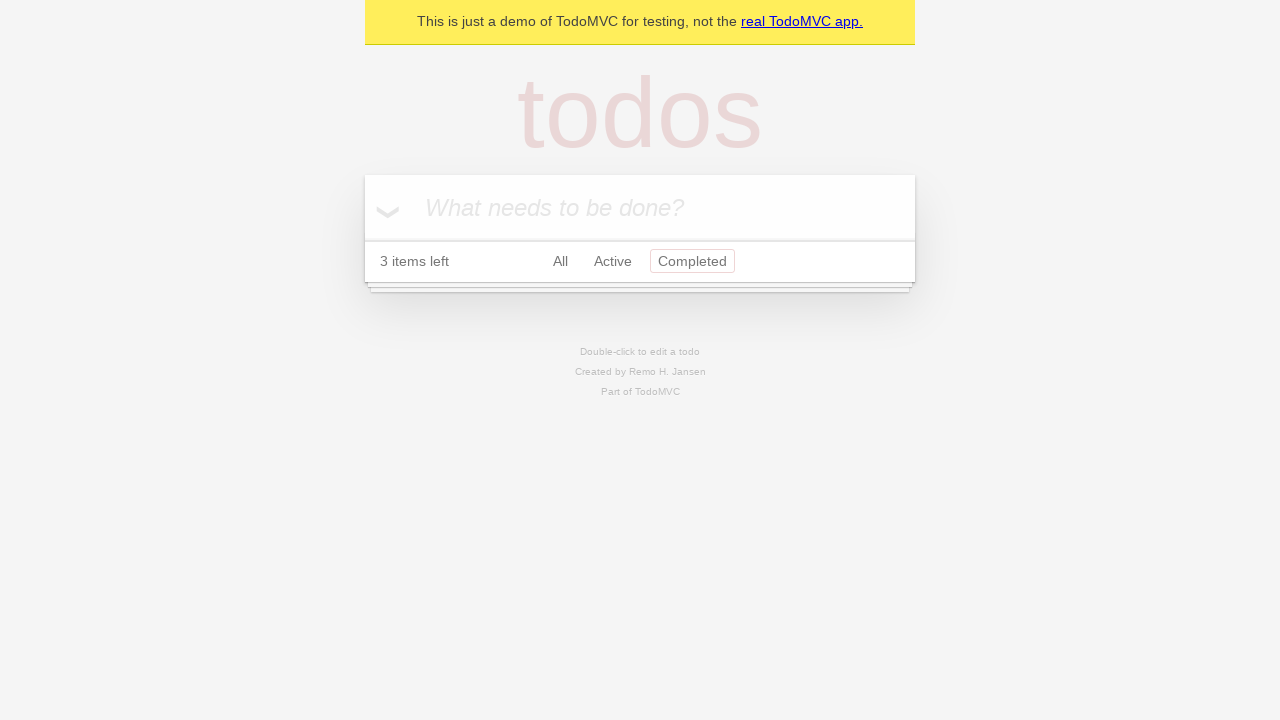

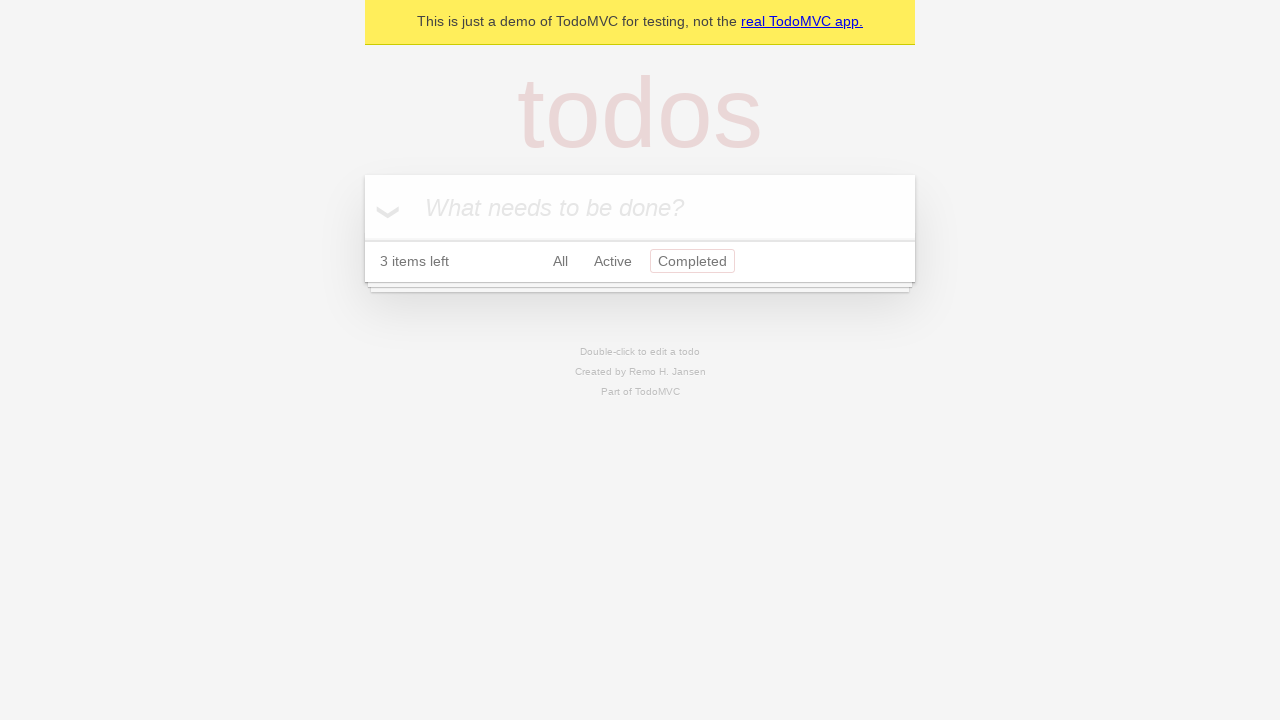